Tests complete registration form by filling all fields including first name, last name, email, and passwords

Starting URL: https://www.sharelane.com/cgi-bin/register.py

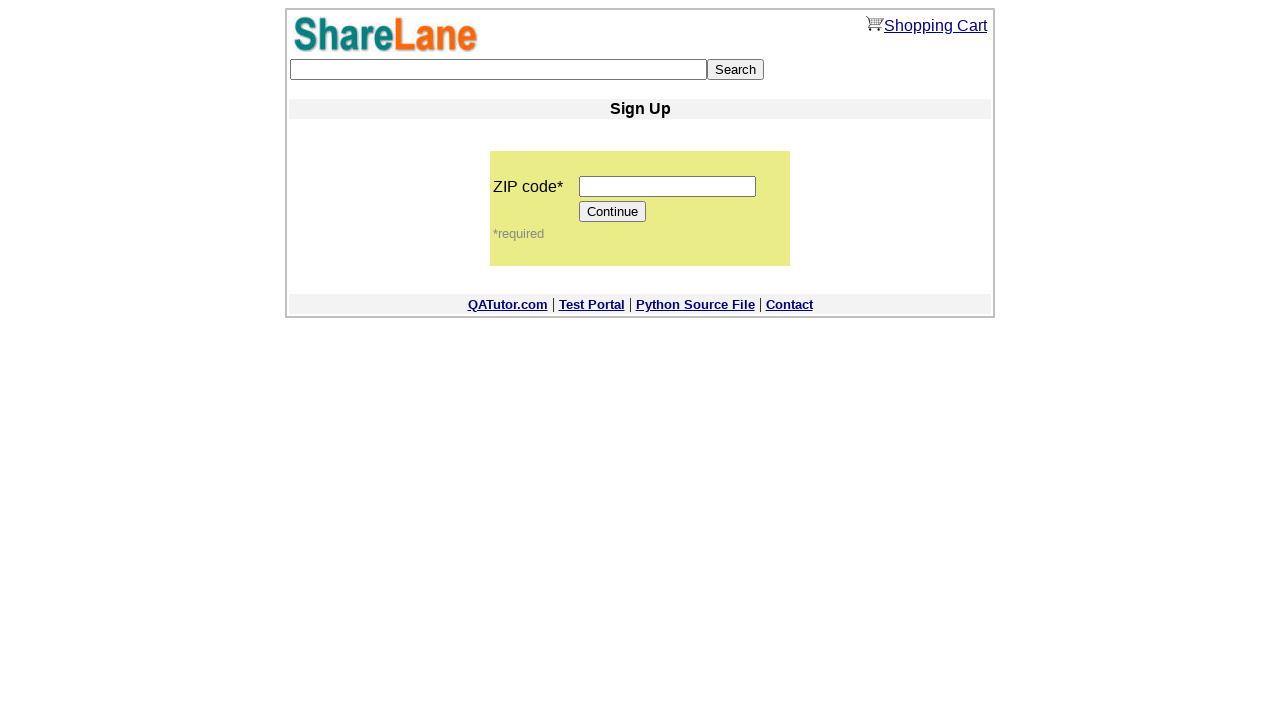

Filled ZIP code field with '555555' on input[name='zip_code']
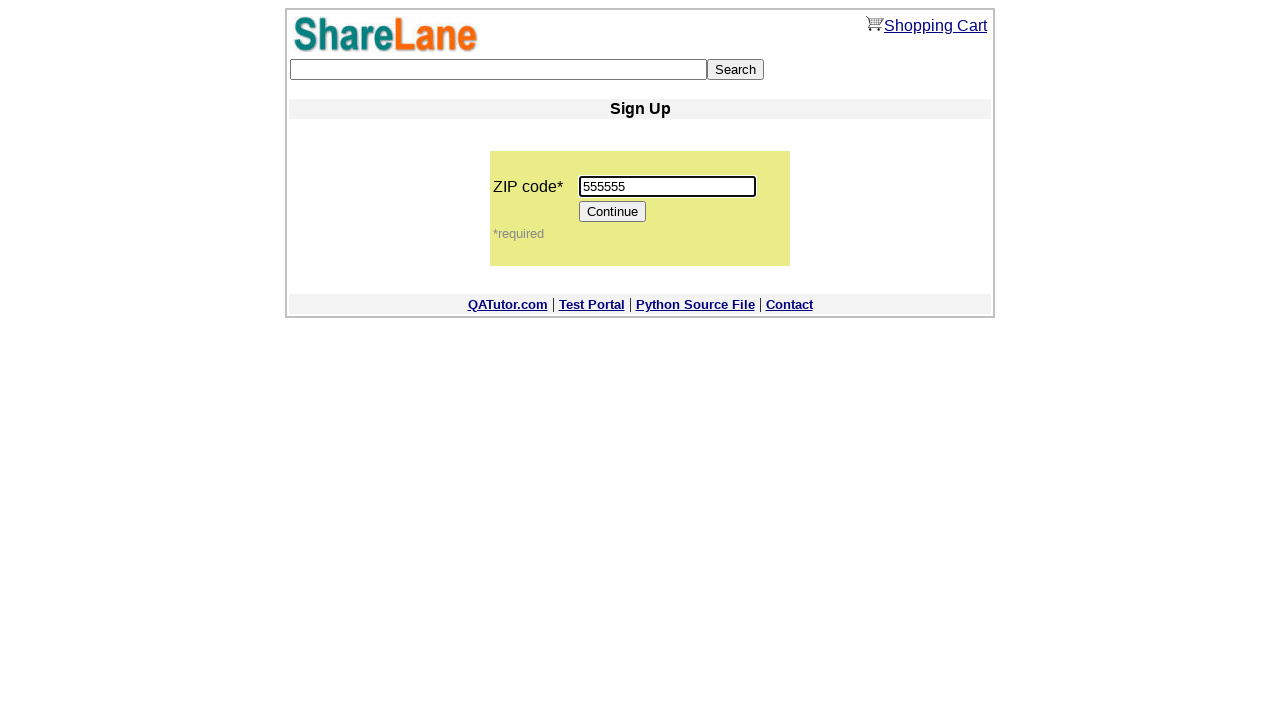

Clicked Continue button to proceed to registration form at (613, 212) on input[value='Continue']
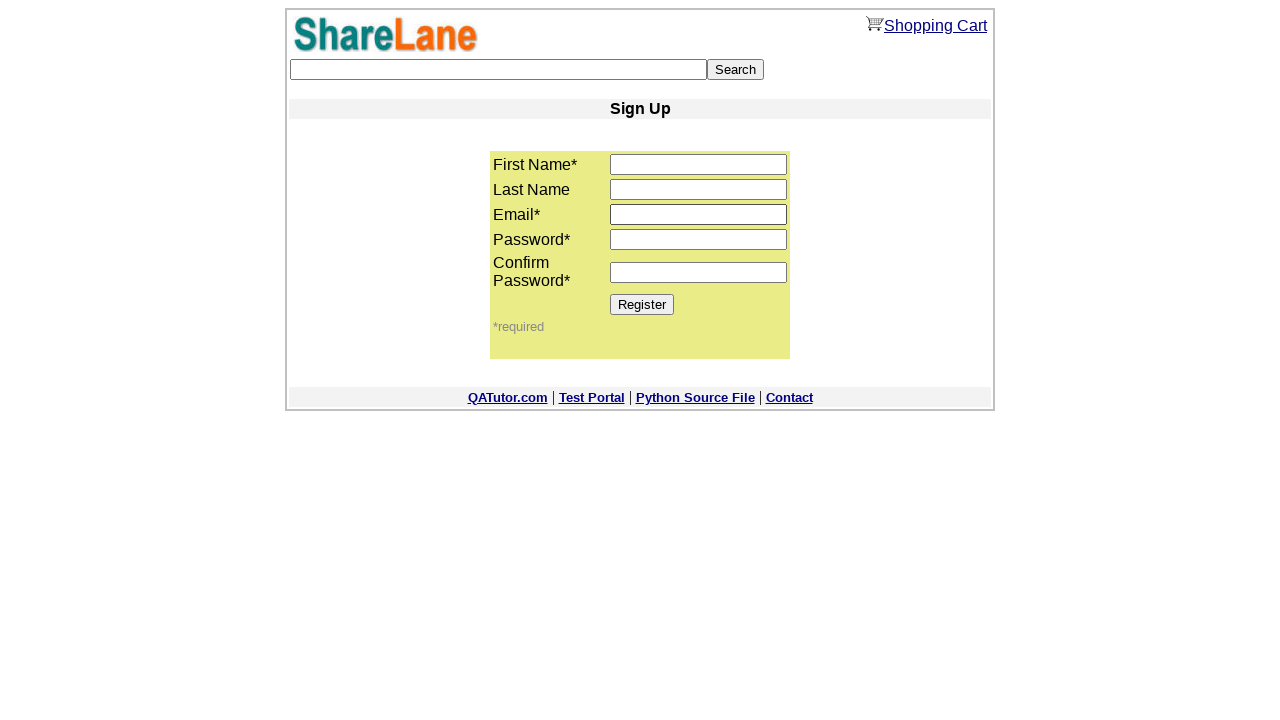

Filled first name field with 'Oleadam' on input[name='first_name']
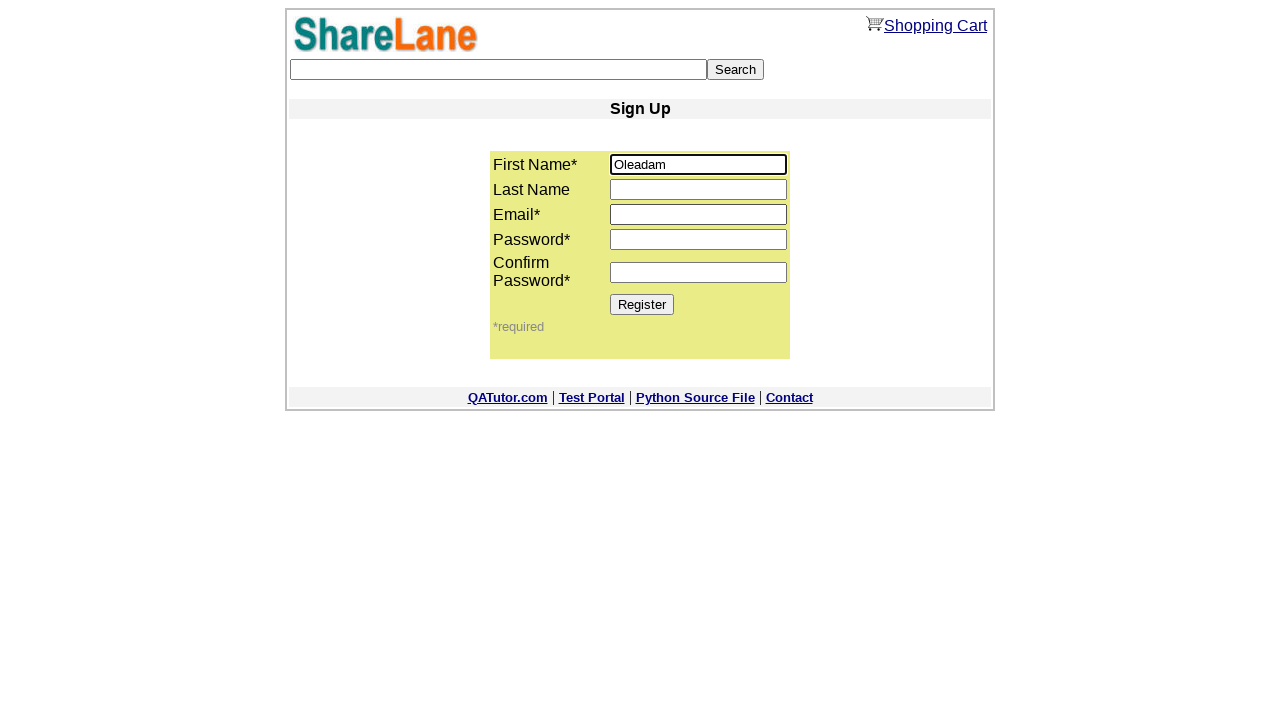

Filled last name field with 'Oliver' on input[name='last_name']
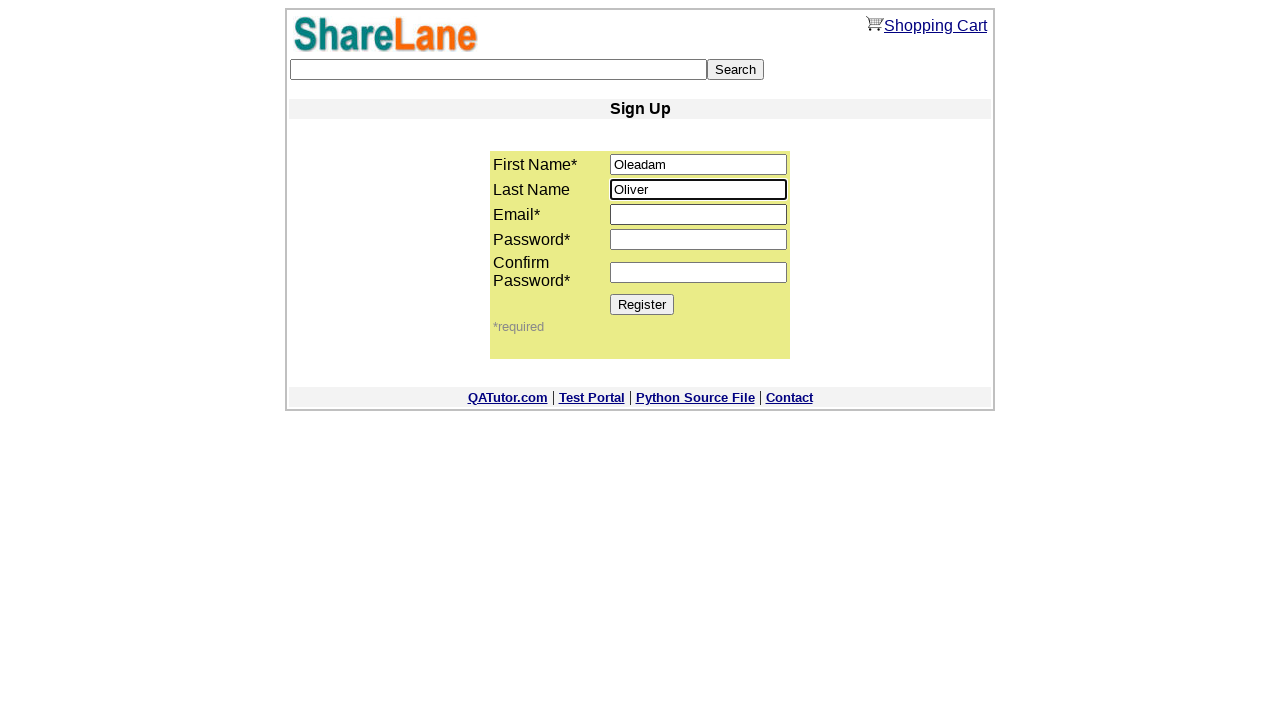

Filled email field with 'test_user@example.sharelane.com' on input[name='email']
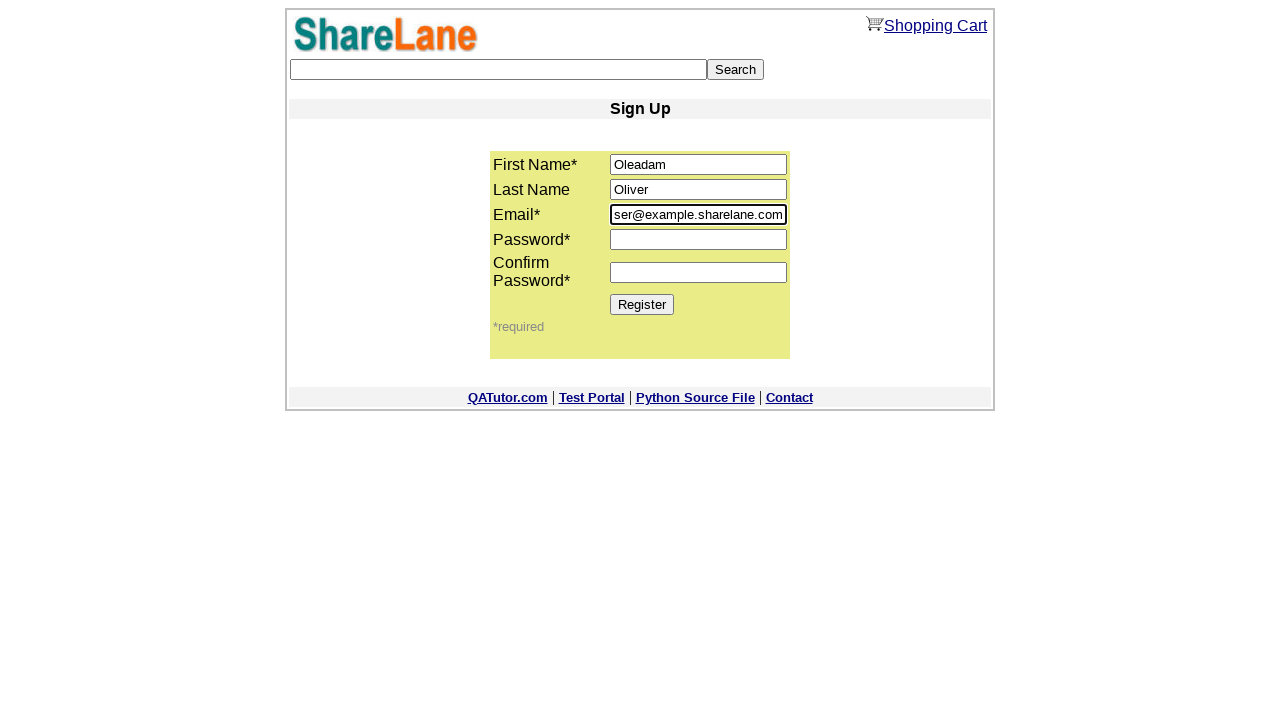

Filled password field with '1111' on input[name='password1']
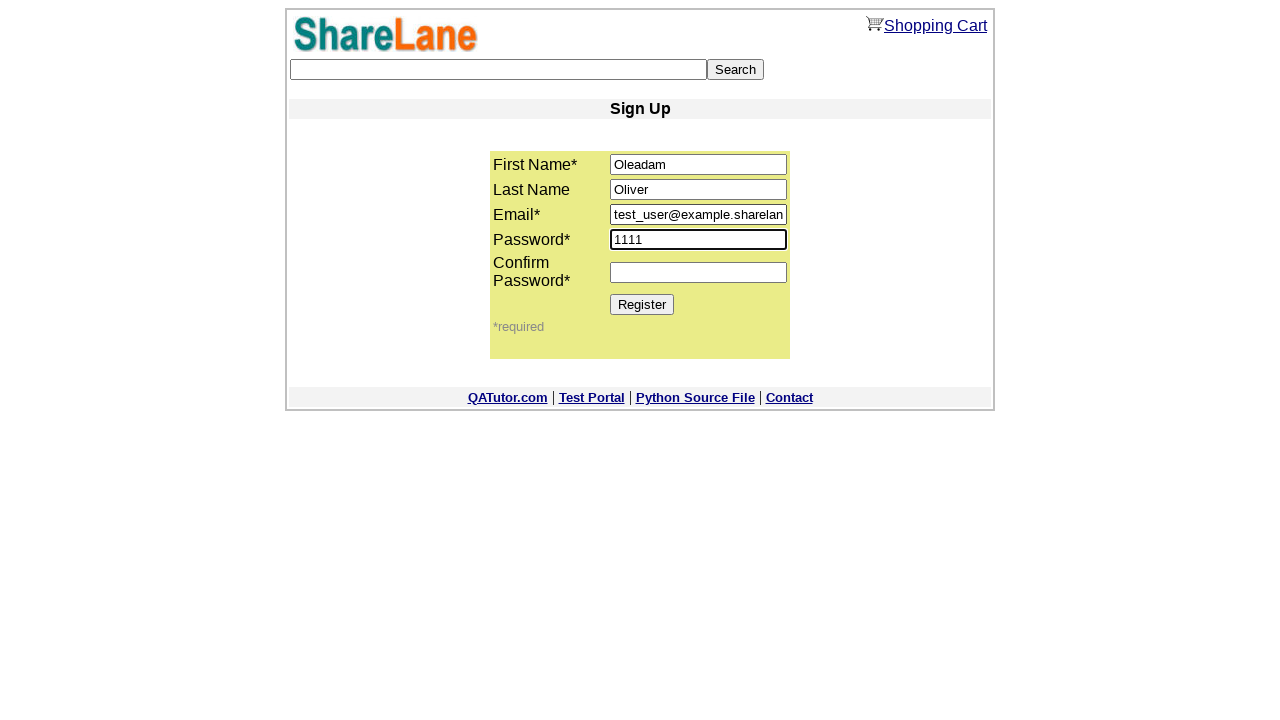

Filled password confirmation field with '1111' on input[name='password2']
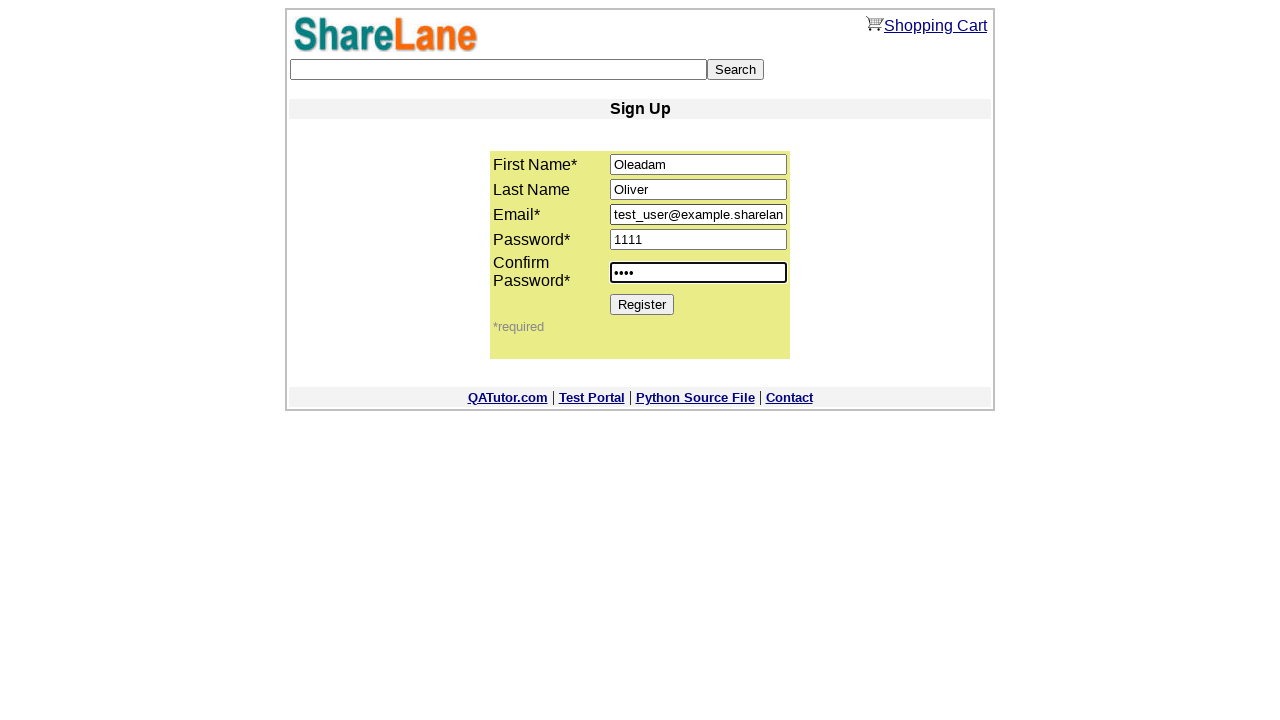

Clicked Register button to complete registration at (642, 304) on input[value='Register']
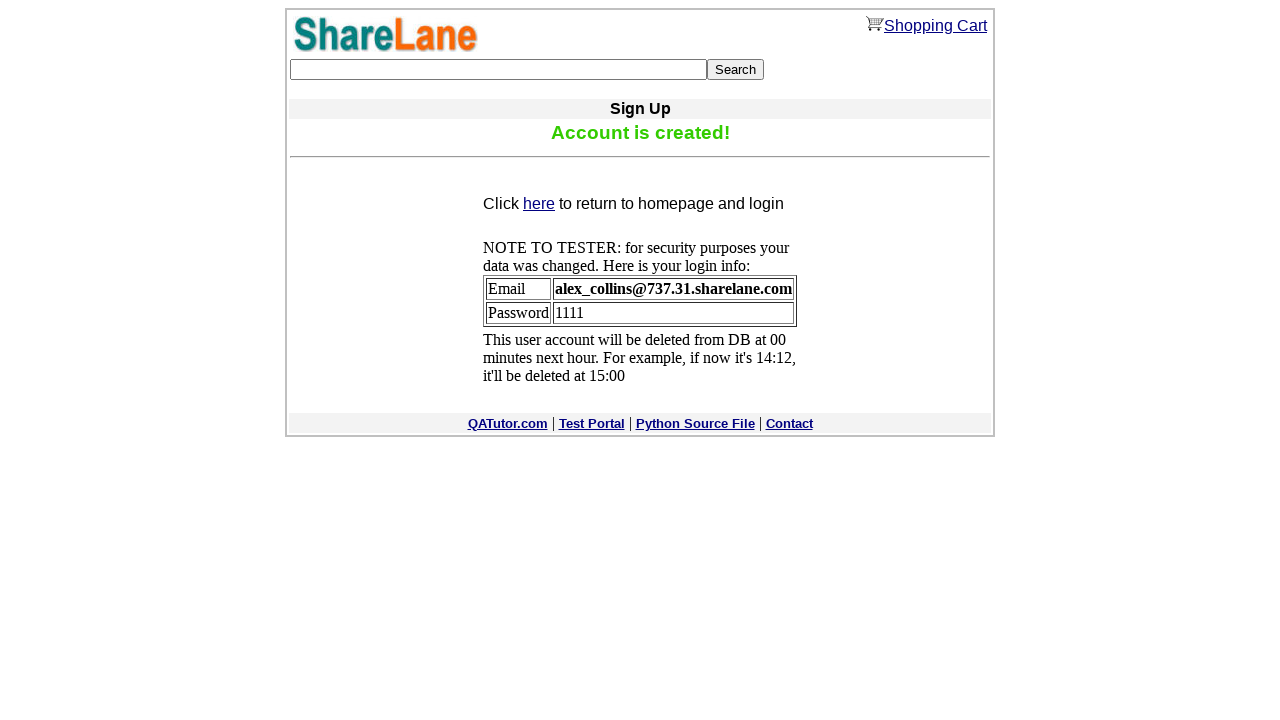

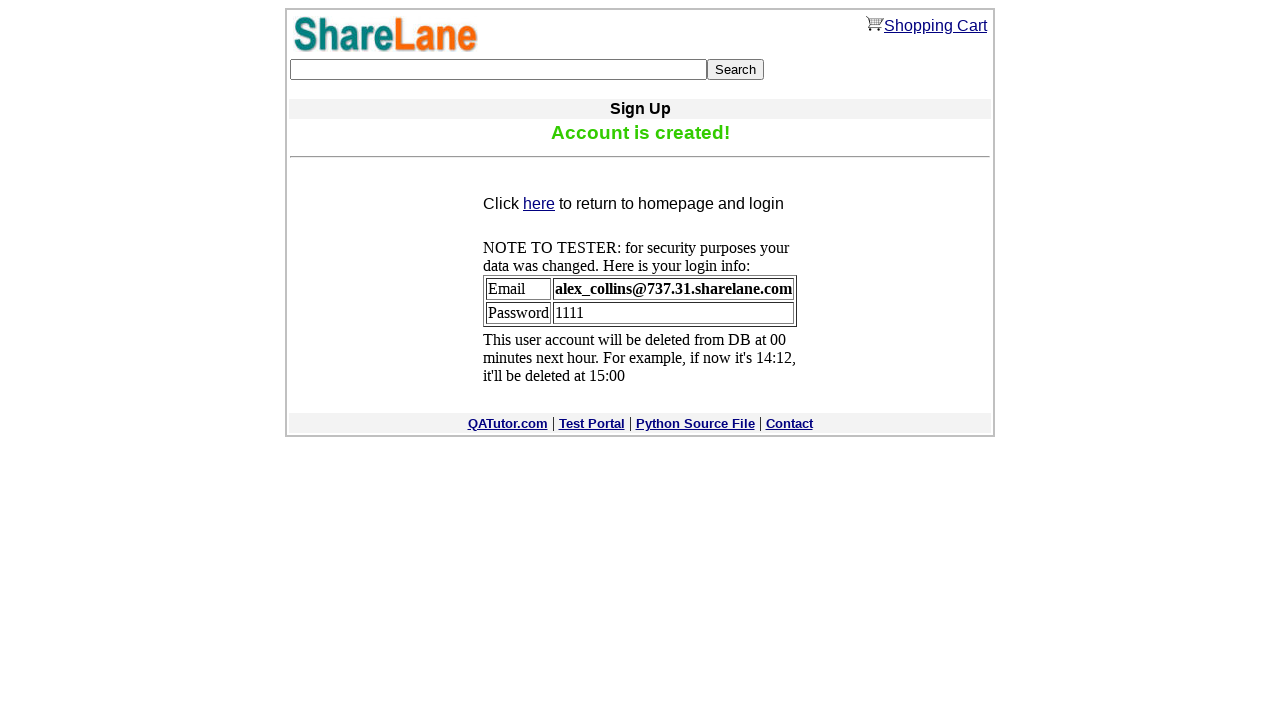